Tests drag-and-drop functionality by dragging an element from source to destination on a demo page

Starting URL: https://crossbrowsertesting.github.io/drag-and-drop

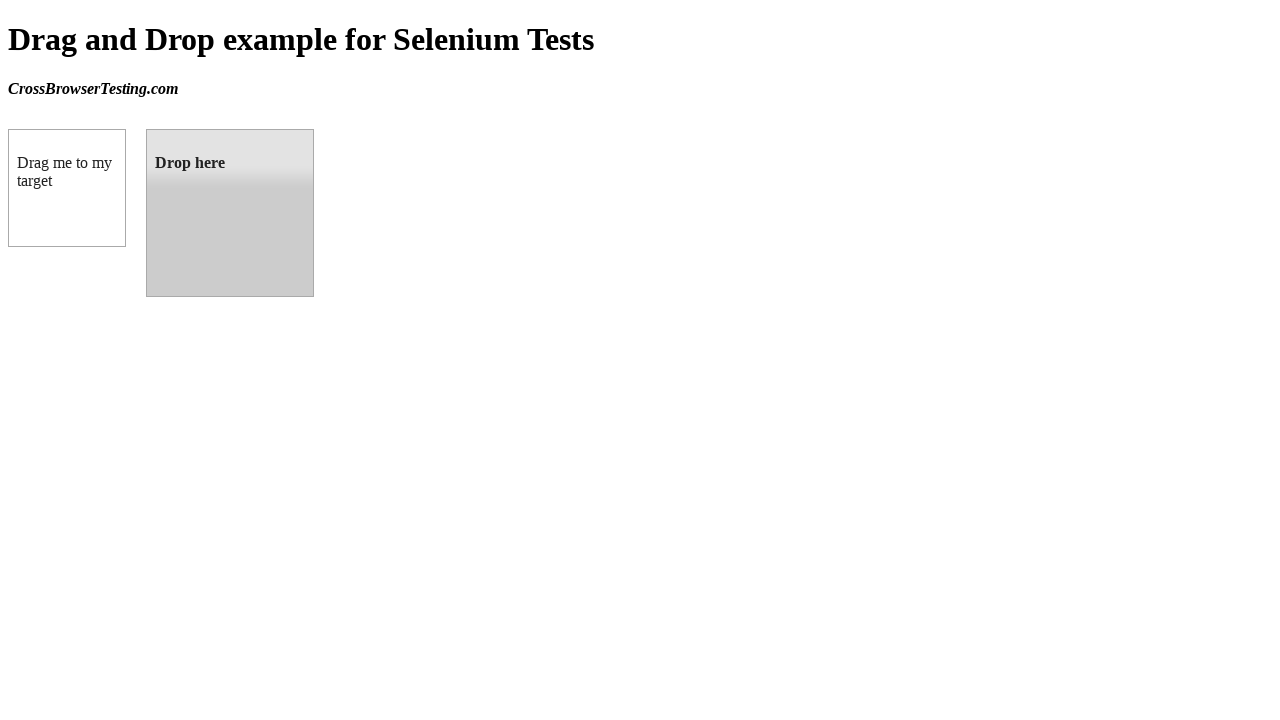

Waited for draggable element to be present
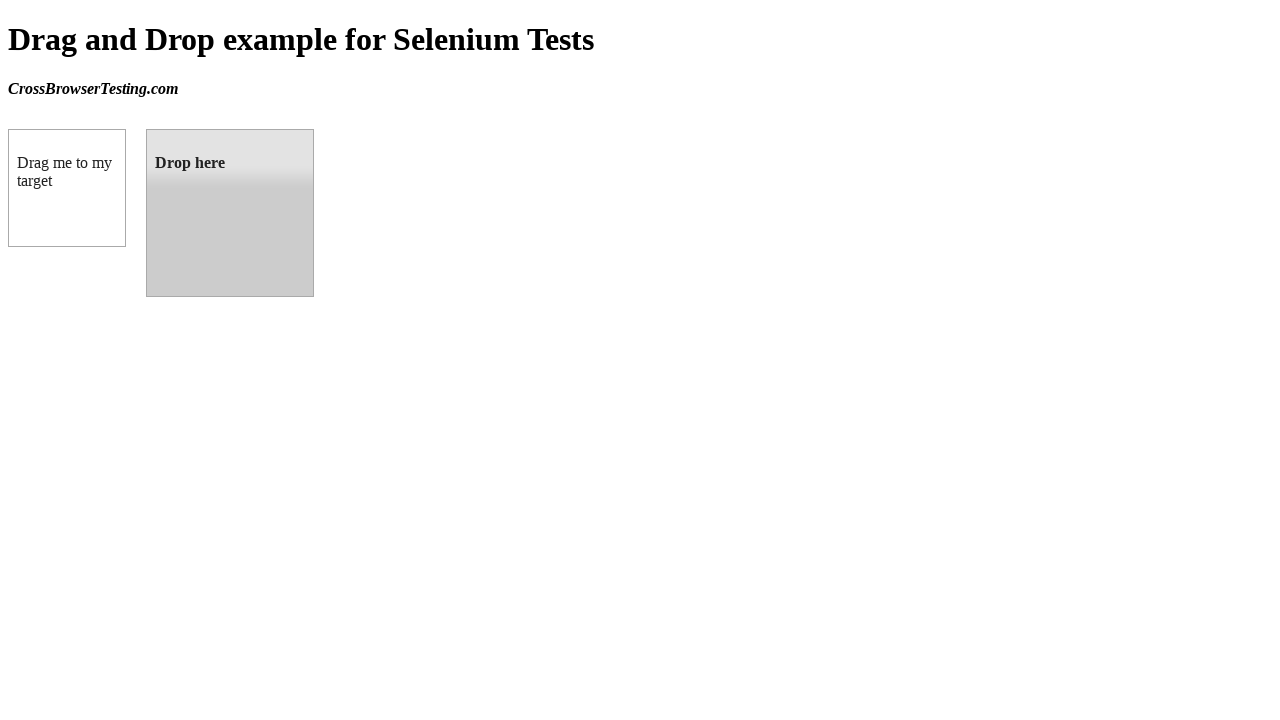

Waited for droppable element to be present
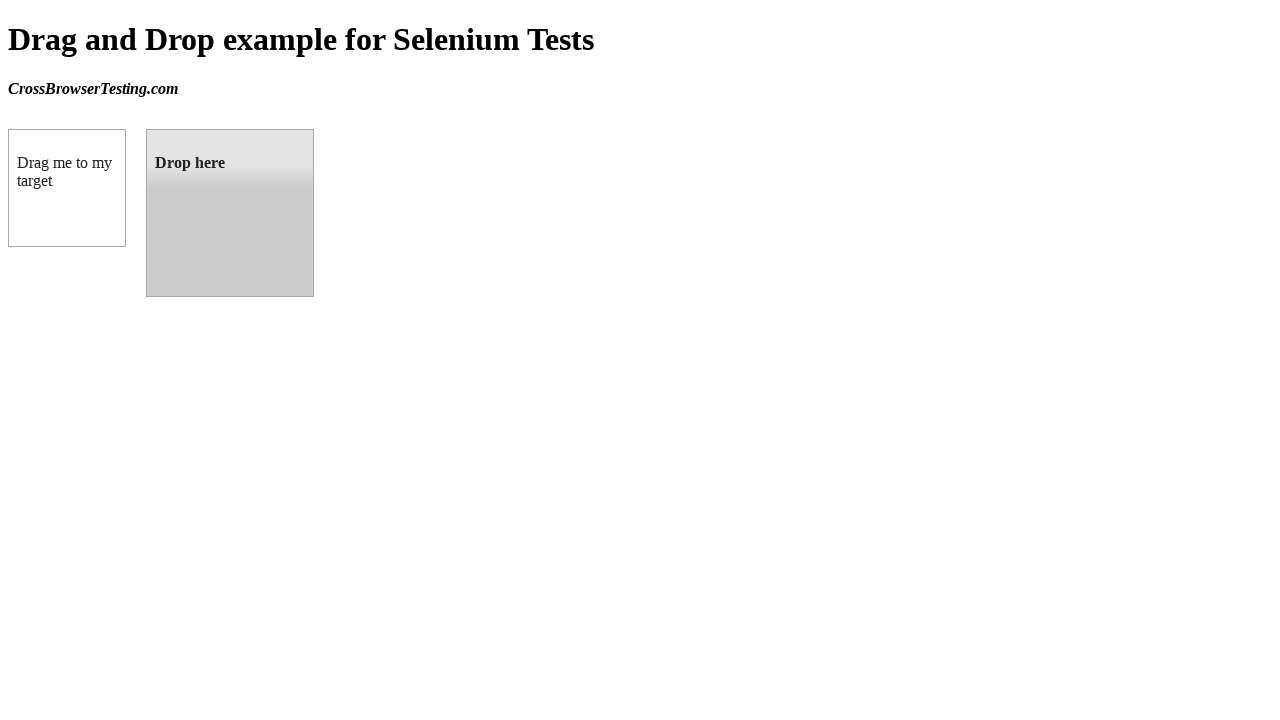

Dragged element from source to destination at (230, 213)
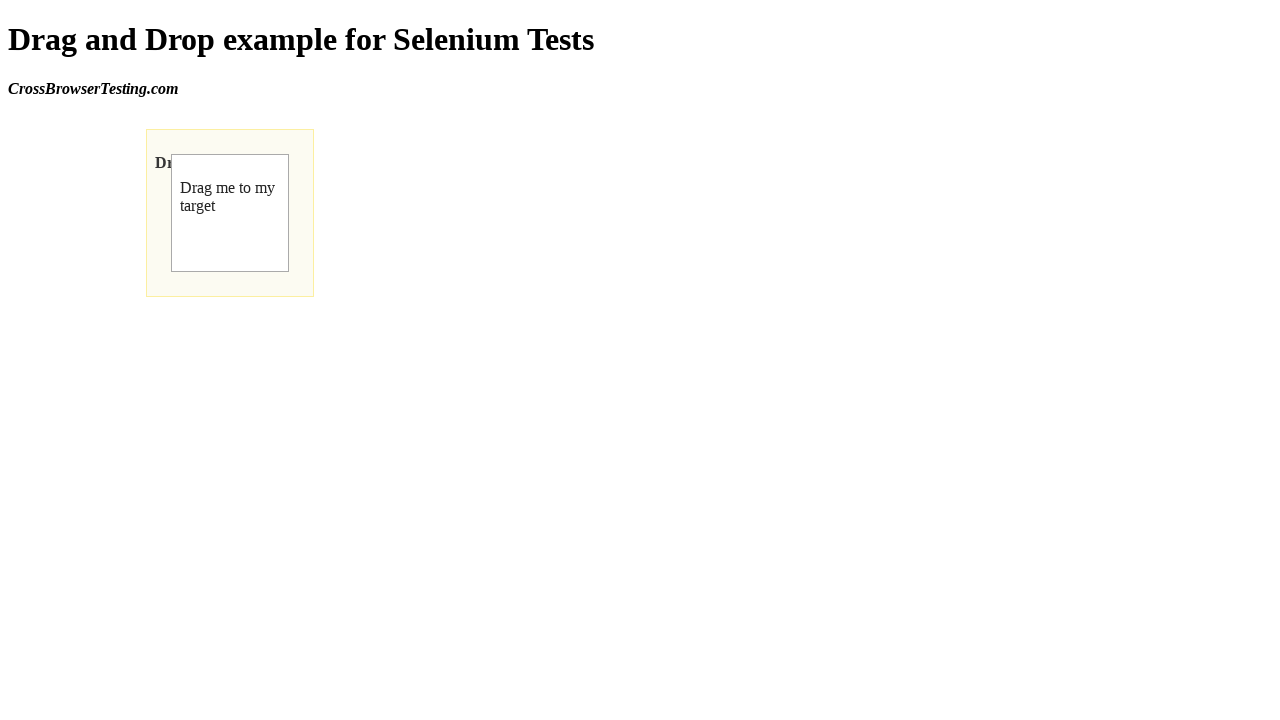

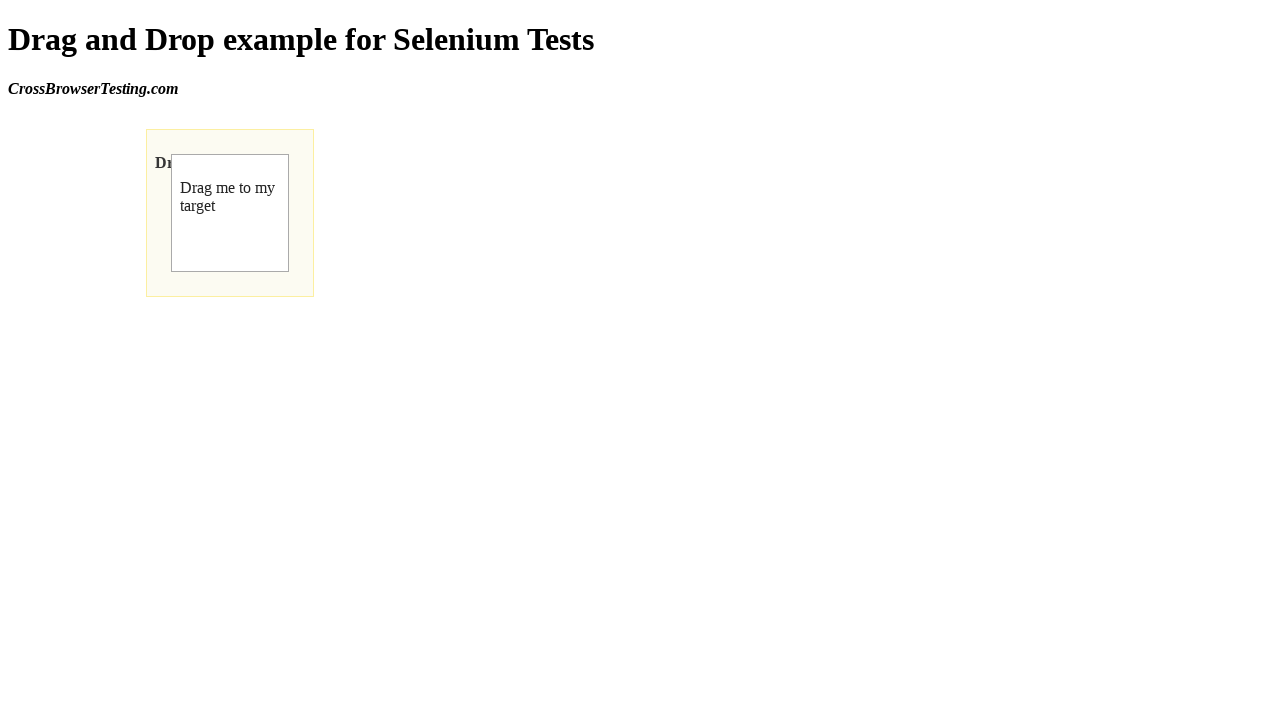